Tests the SpiceJet flight booking website by selecting the Senior Citizen option, opening the passengers dropdown, adding multiple adult passengers, and verifying the passenger count display.

Starting URL: https://www.spicejet.com/

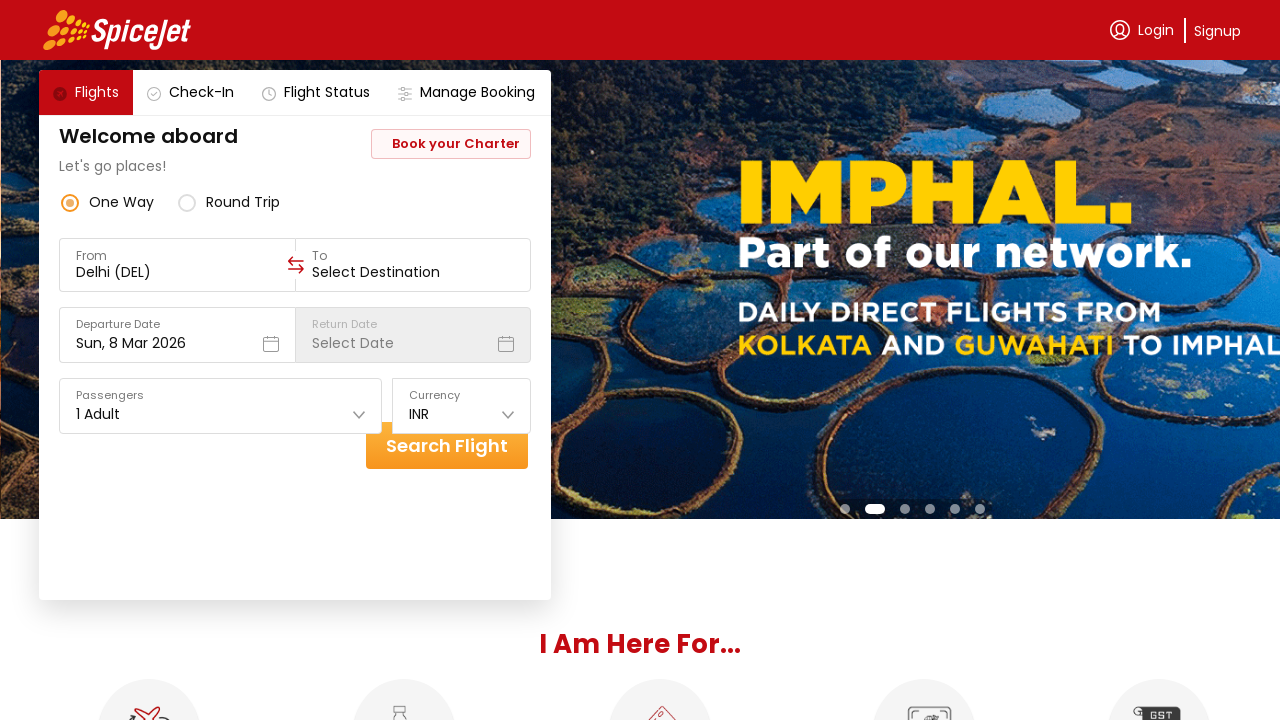

Clicked on Senior Citizen option at (268, 448) on xpath=//div[text()='Senior Citizen']
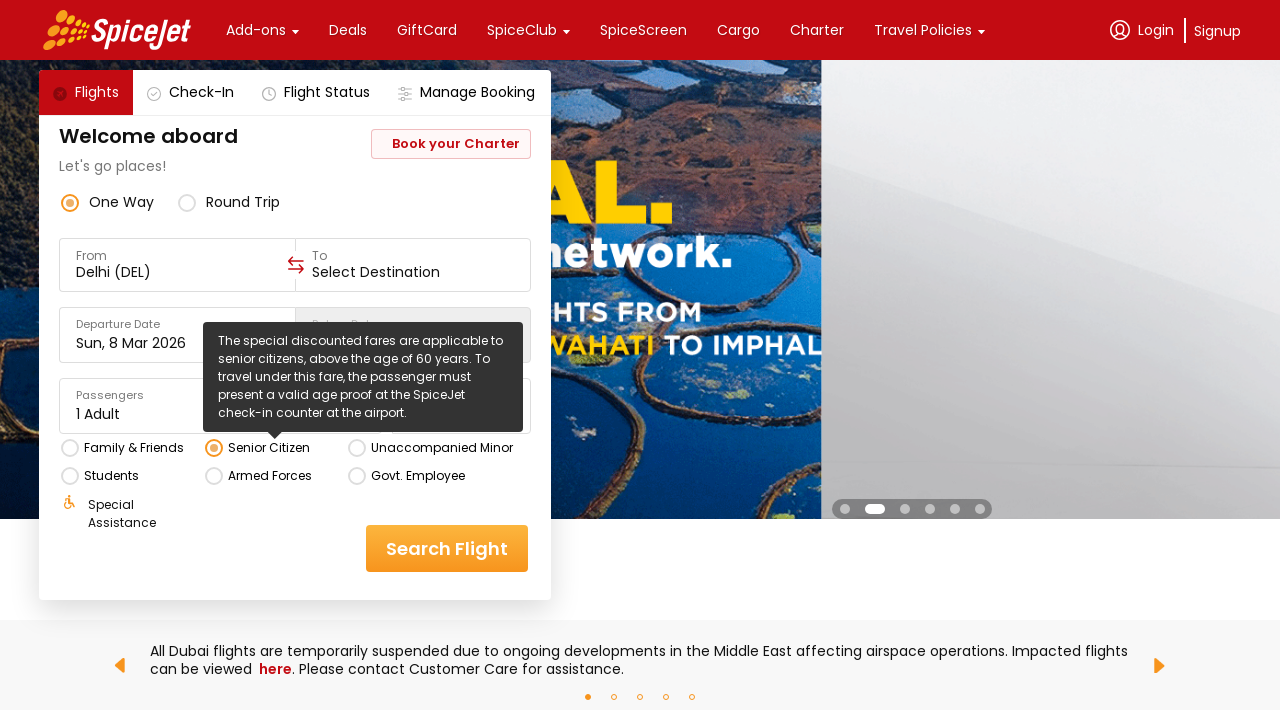

Clicked on Passengers field to open dropdown at (98, 414) on xpath=//div[contains(text(),'1 Adult')]
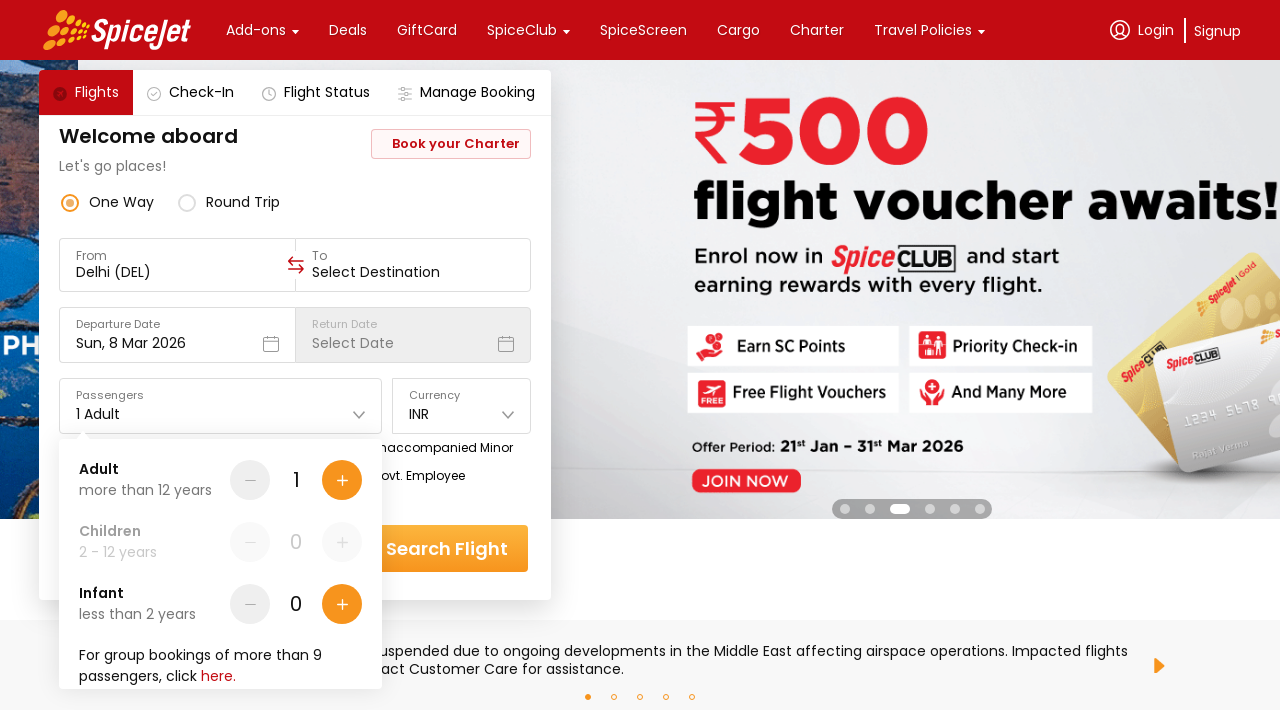

Passengers dropdown became visible
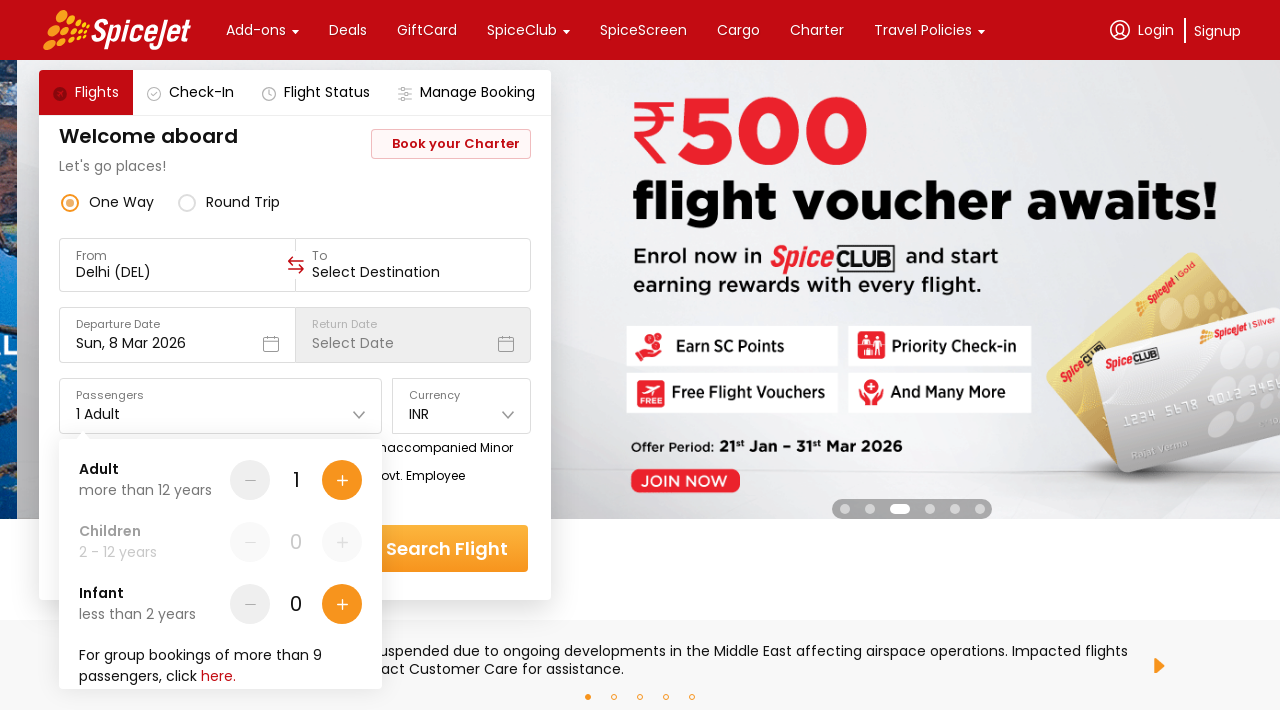

Clicked plus button to add adult passenger (iteration 1 of 4) at (342, 480) on div[data-testid='Adult-testID-plus-one-cta']
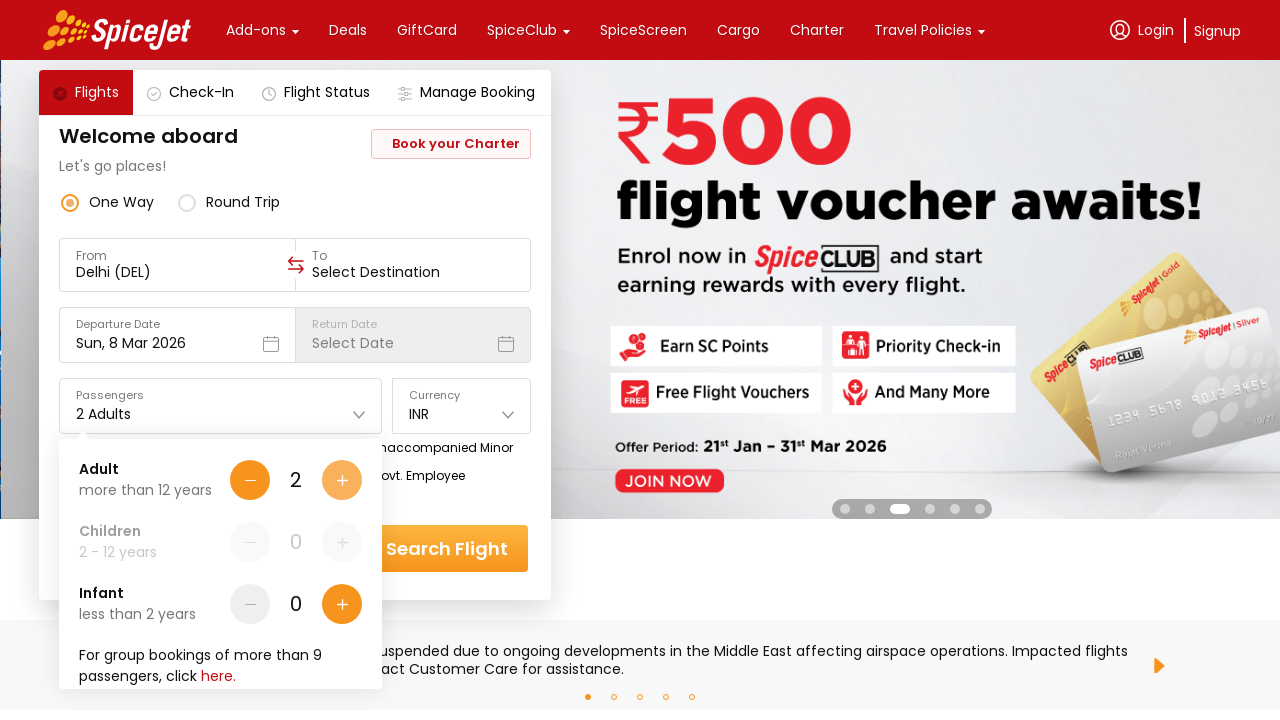

Clicked plus button to add adult passenger (iteration 2 of 4) at (342, 480) on div[data-testid='Adult-testID-plus-one-cta']
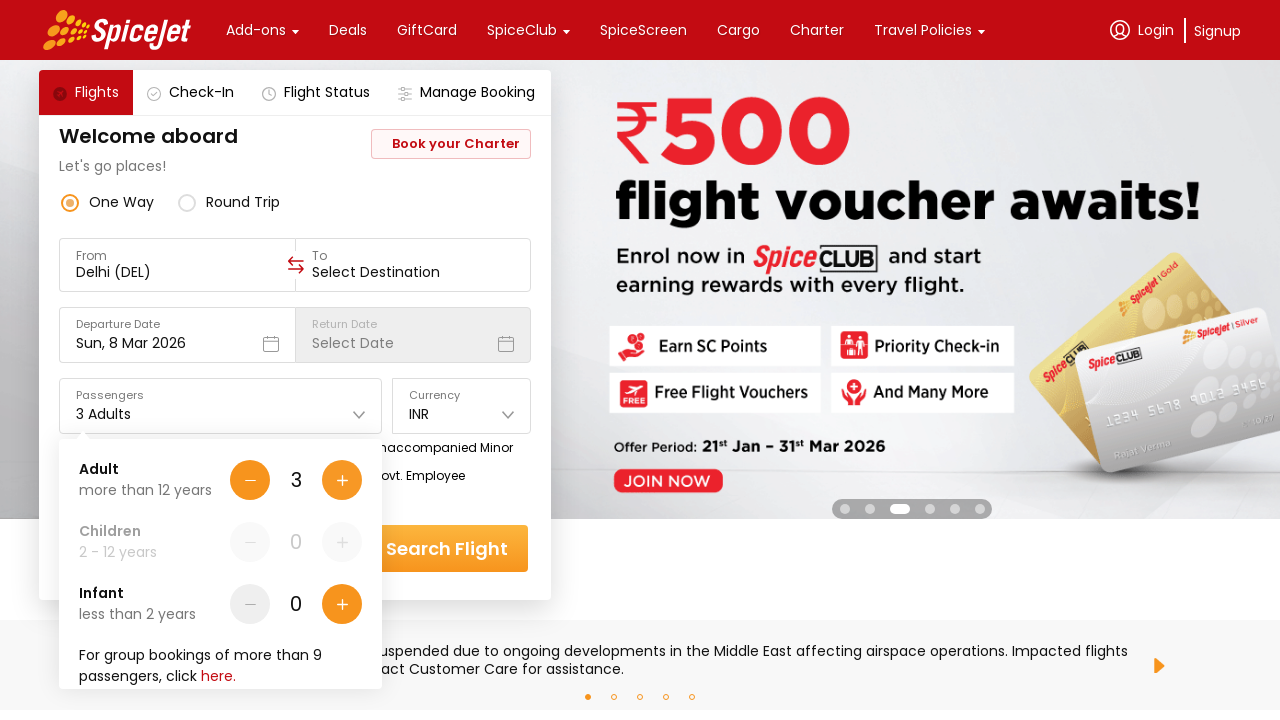

Clicked plus button to add adult passenger (iteration 3 of 4) at (342, 480) on div[data-testid='Adult-testID-plus-one-cta']
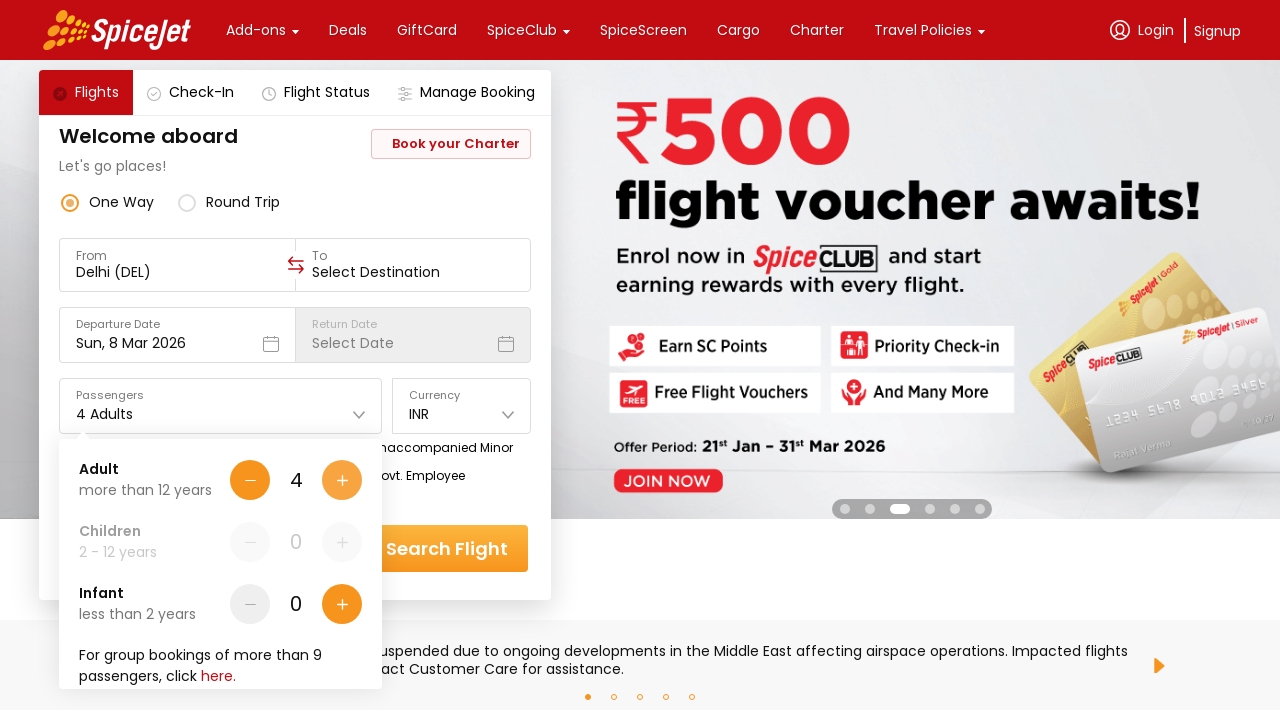

Clicked plus button to add adult passenger (iteration 4 of 4) at (342, 480) on div[data-testid='Adult-testID-plus-one-cta']
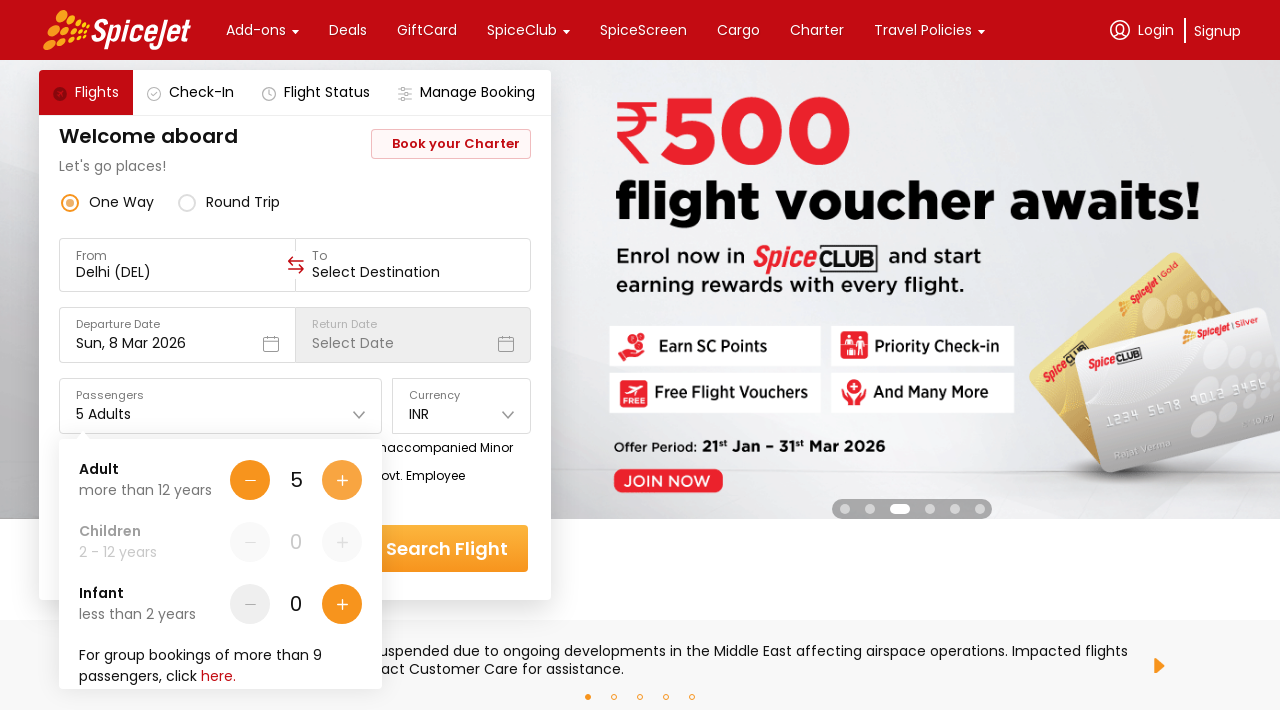

Clicked done button to close passengers dropdown at (317, 648) on div[data-testid='home-page-travellers-done-cta']
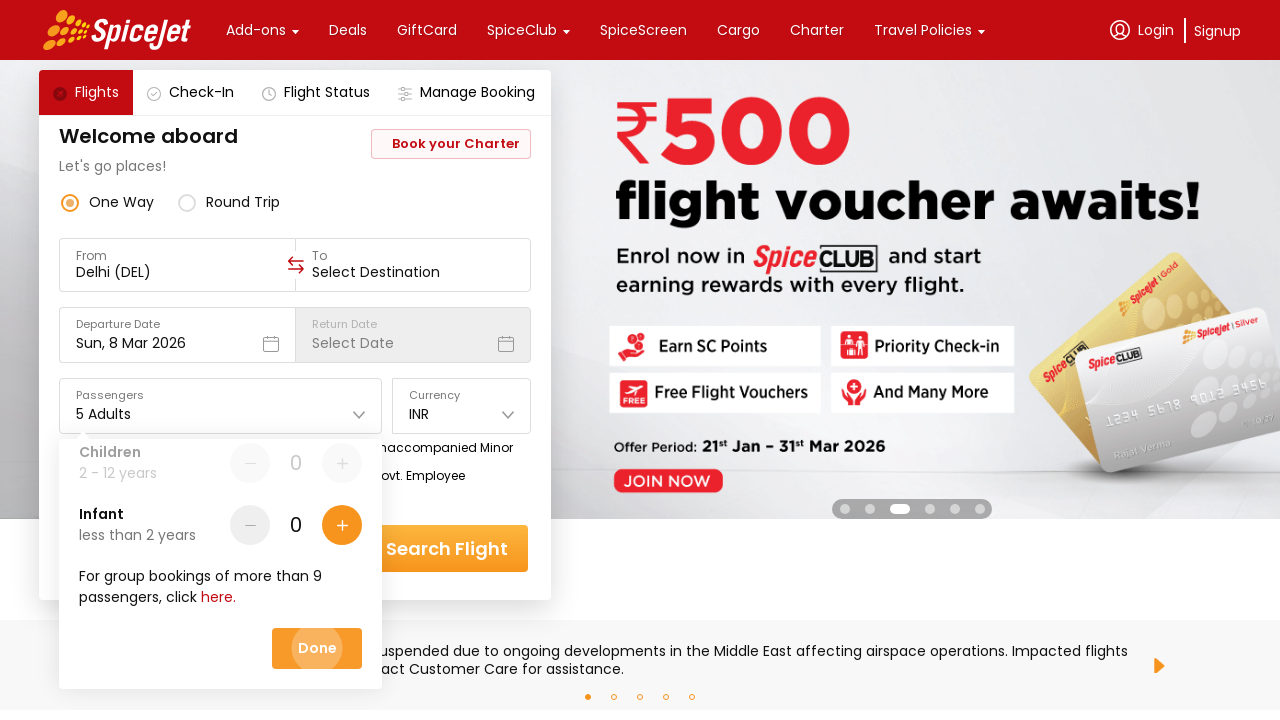

Passengers field updated with new passenger count
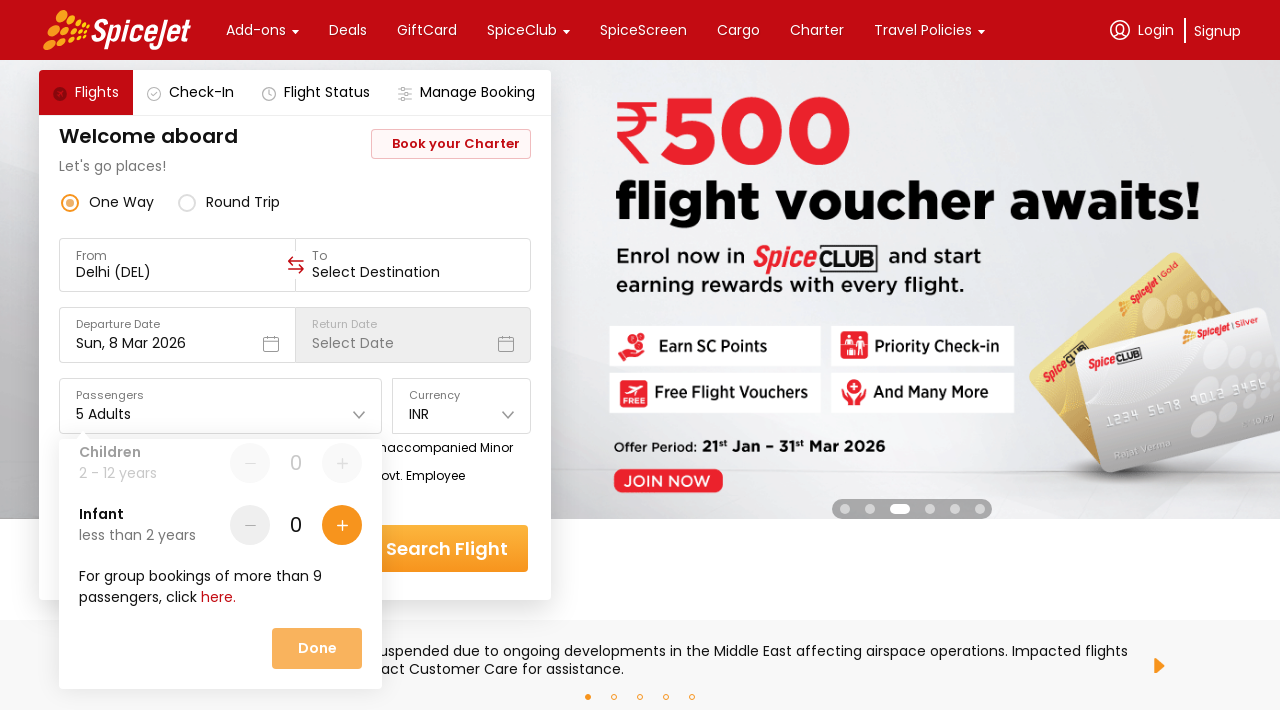

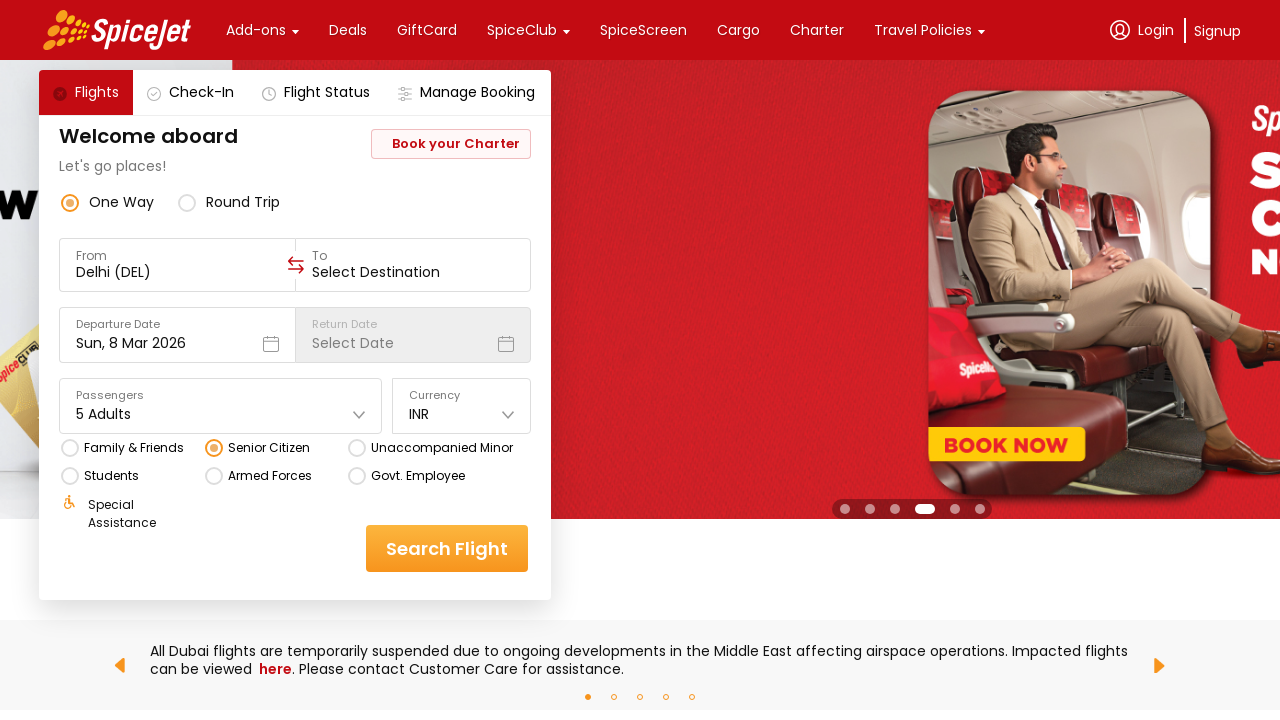